Tests AJIO e-commerce search functionality by searching for "bags", then applying gender filter (Men) and category filter (Fashion Bags), and verifying that search results are displayed.

Starting URL: https://www.ajio.com/

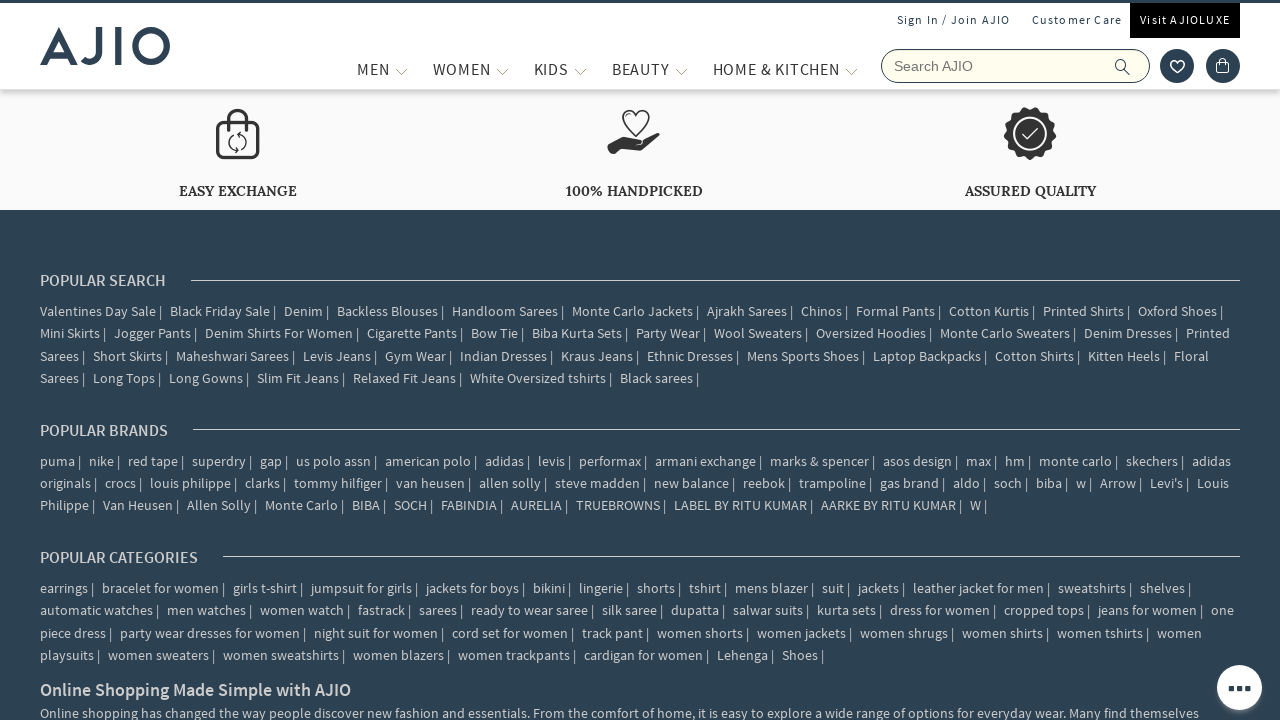

Filled search field with 'bags' on input[placeholder='Search AJIO']
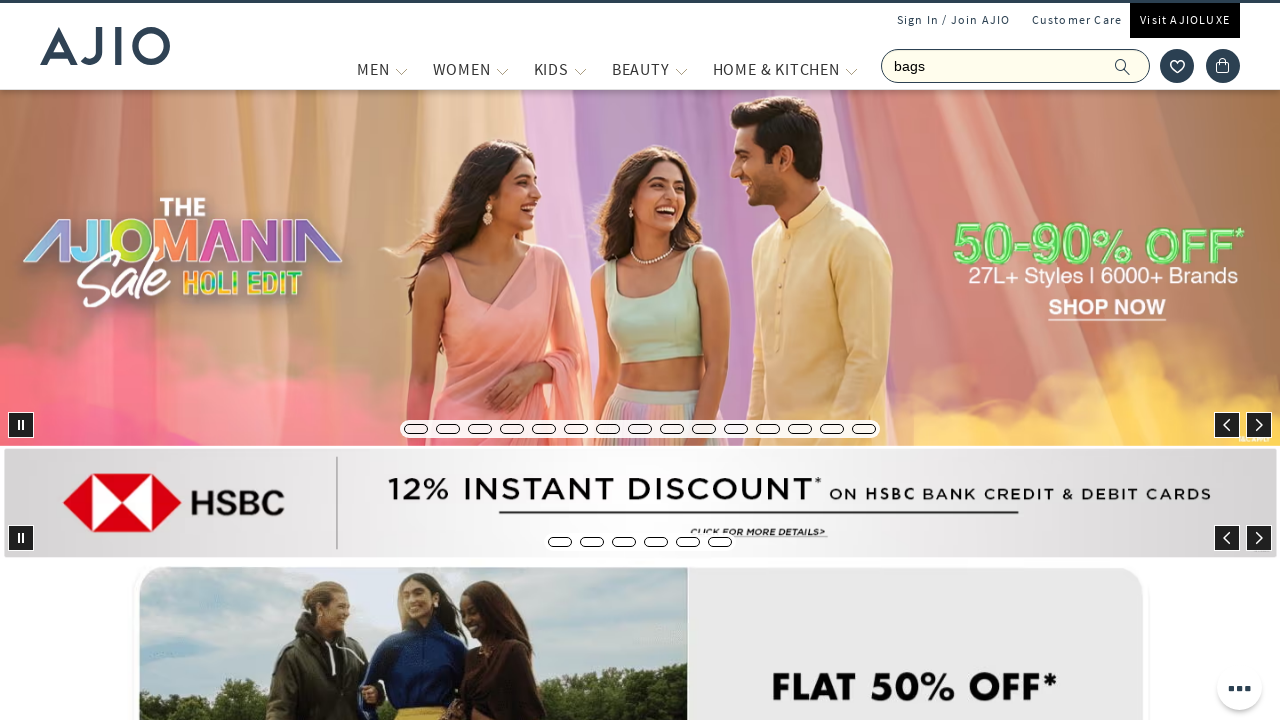

Pressed Enter to search for bags on input[placeholder='Search AJIO']
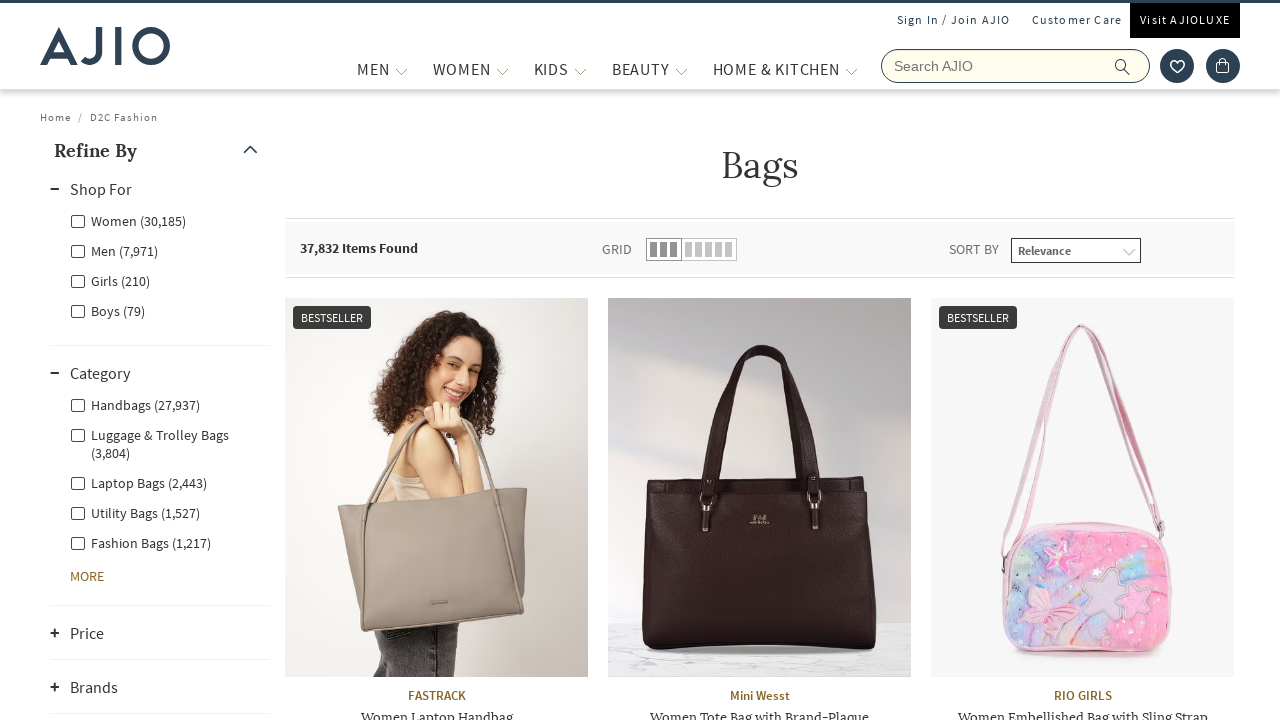

Waited for Men filter to load
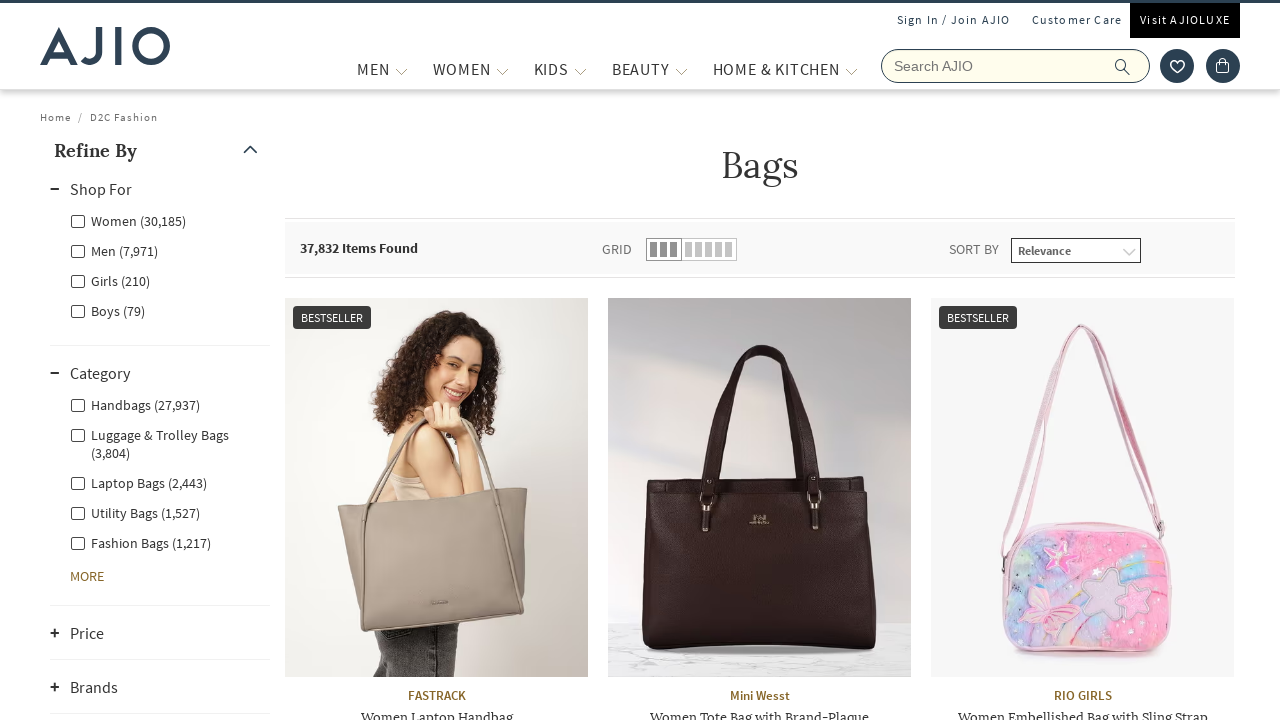

Applied Men gender filter at (114, 250) on xpath=//label[@for='Men']
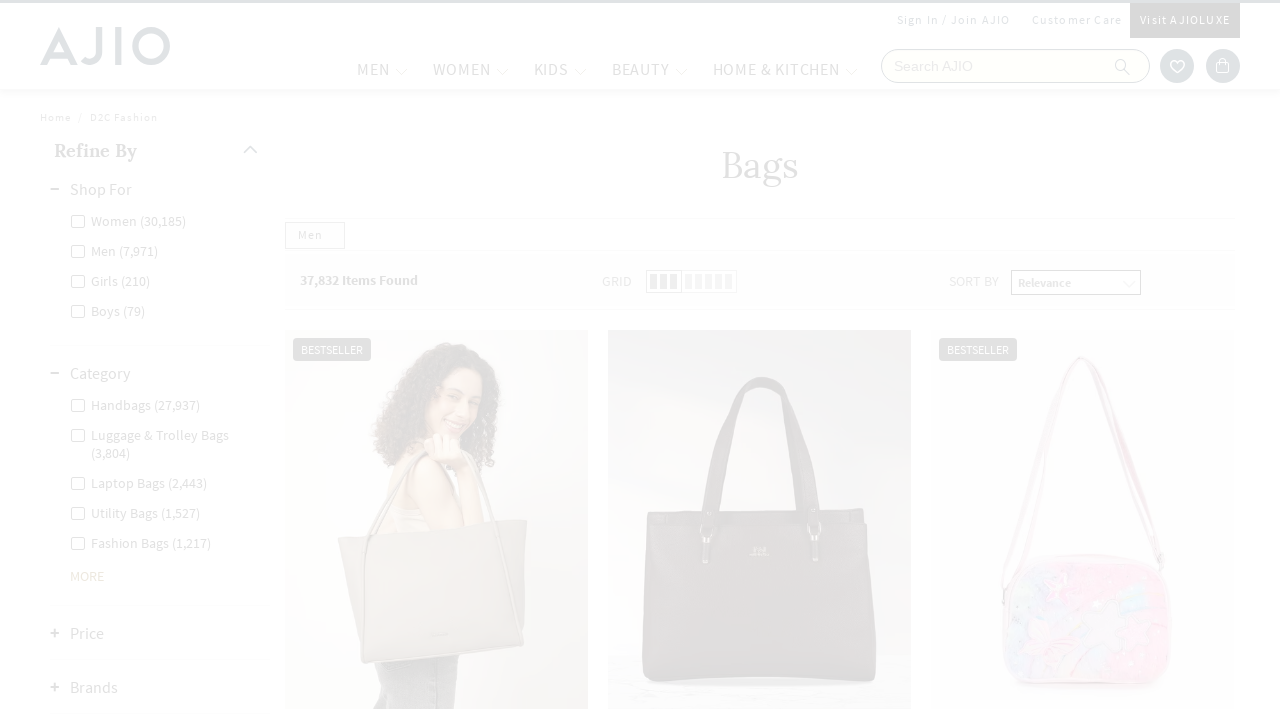

Waited for Men filter to apply
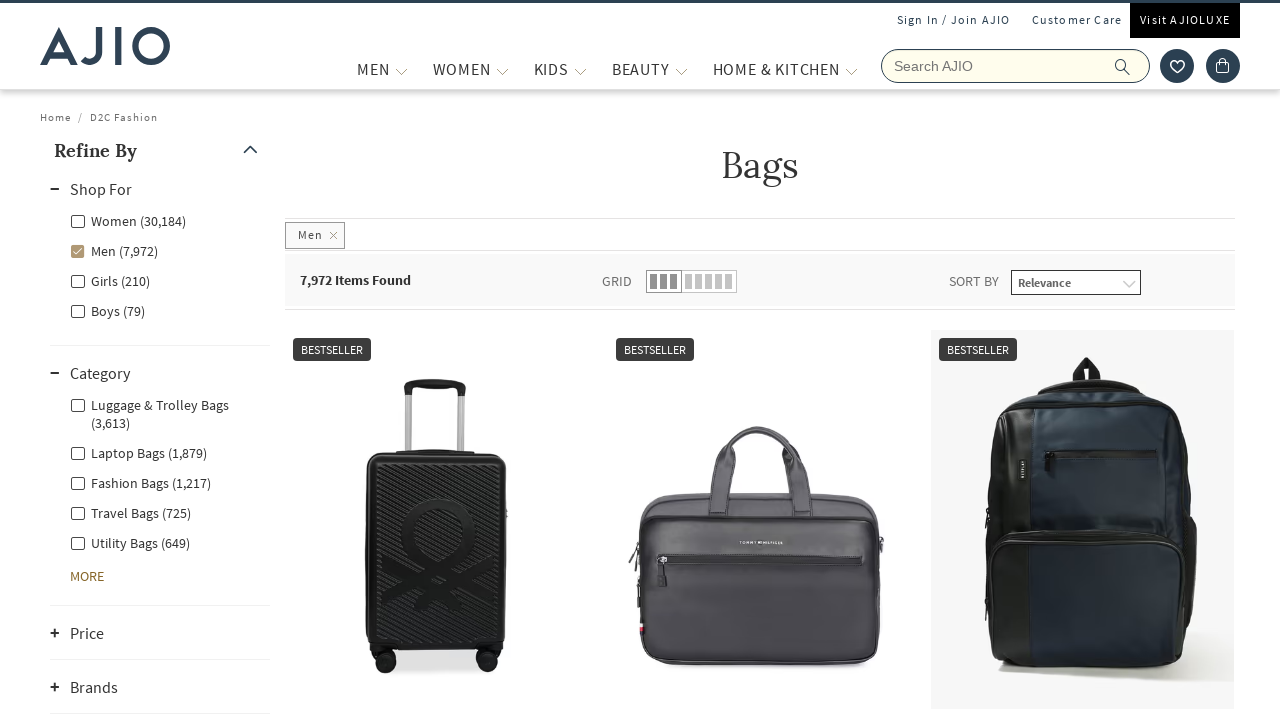

Applied Fashion Bags category filter at (140, 482) on xpath=//label[@for='Men - Fashion Bags']
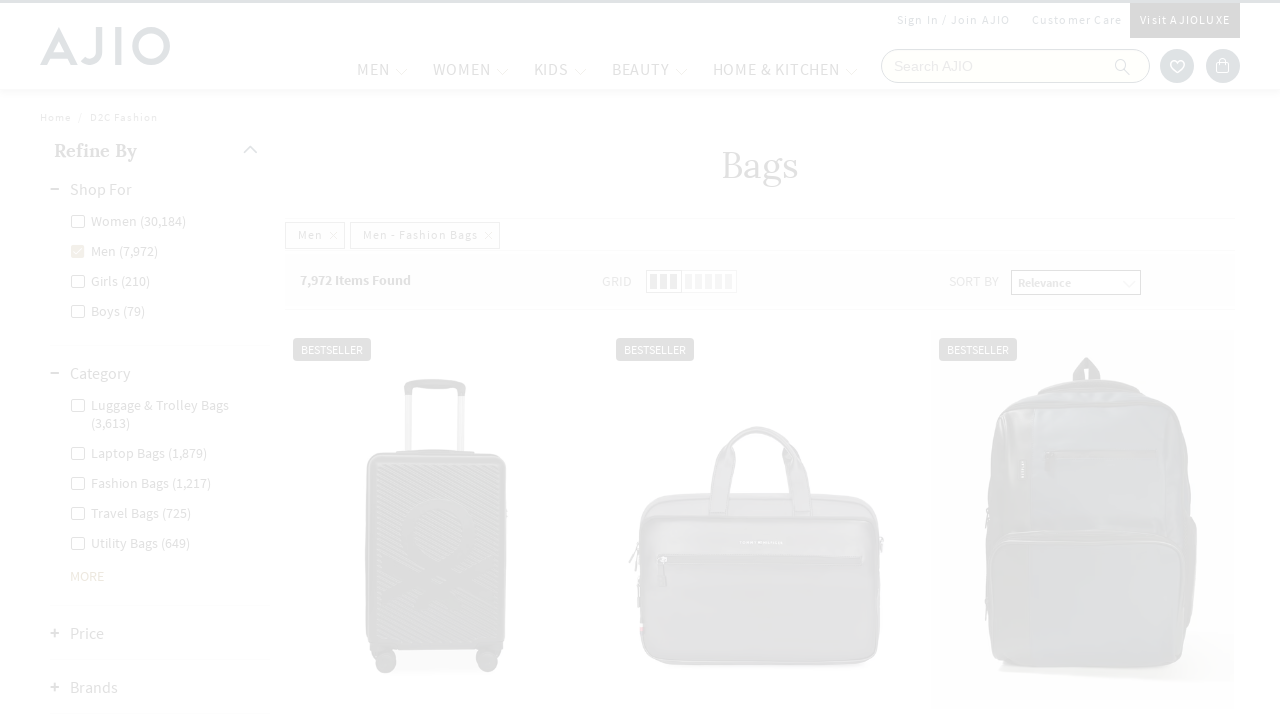

Filtered search results loaded
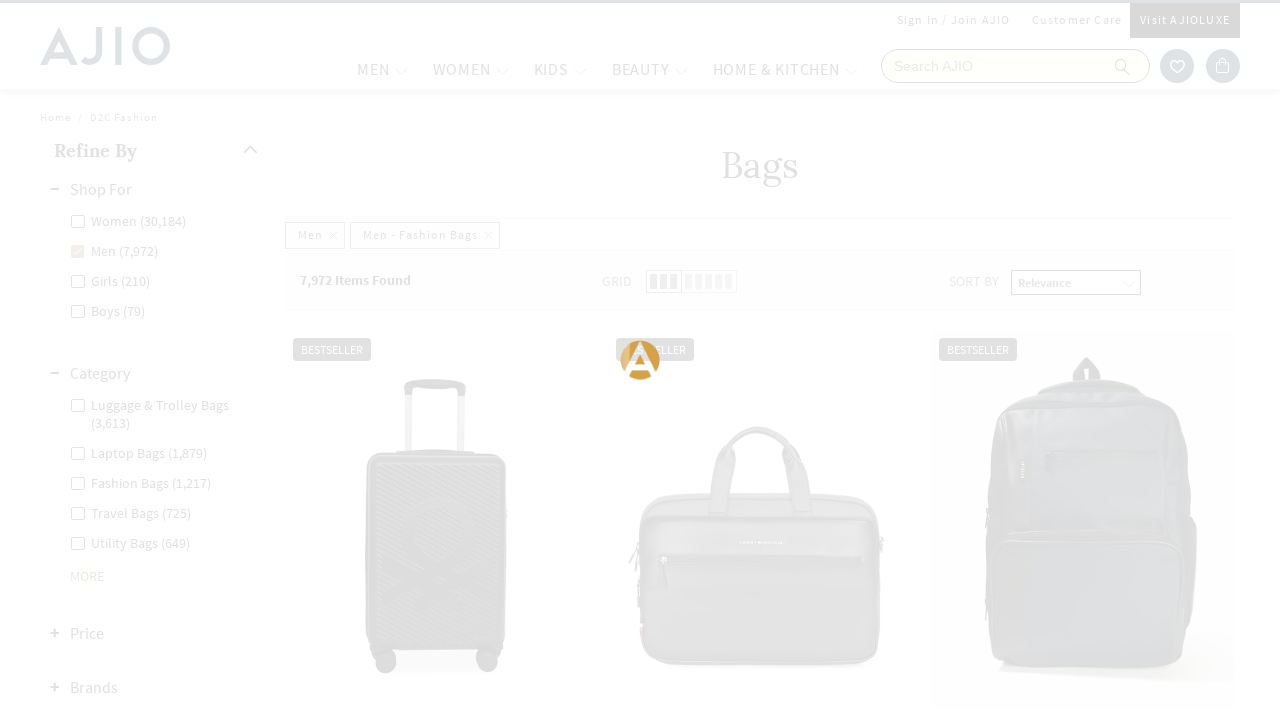

Product names are visible in search results
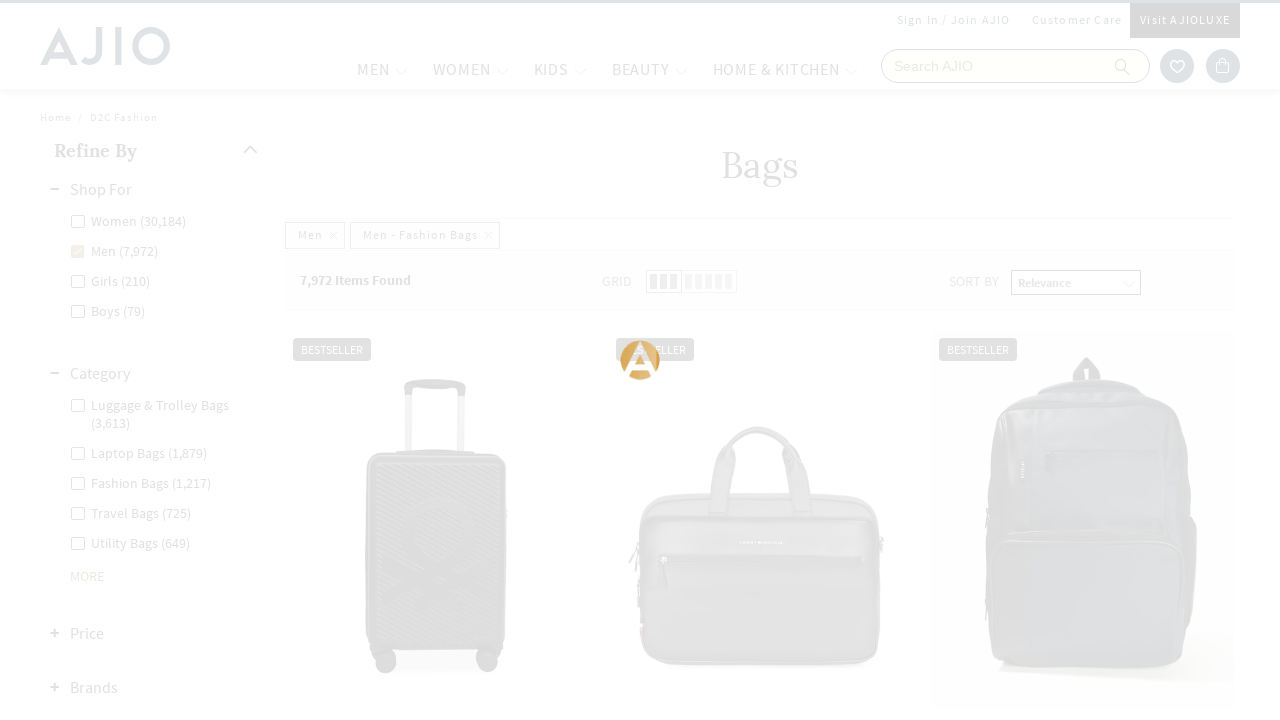

Product brands are visible in search results
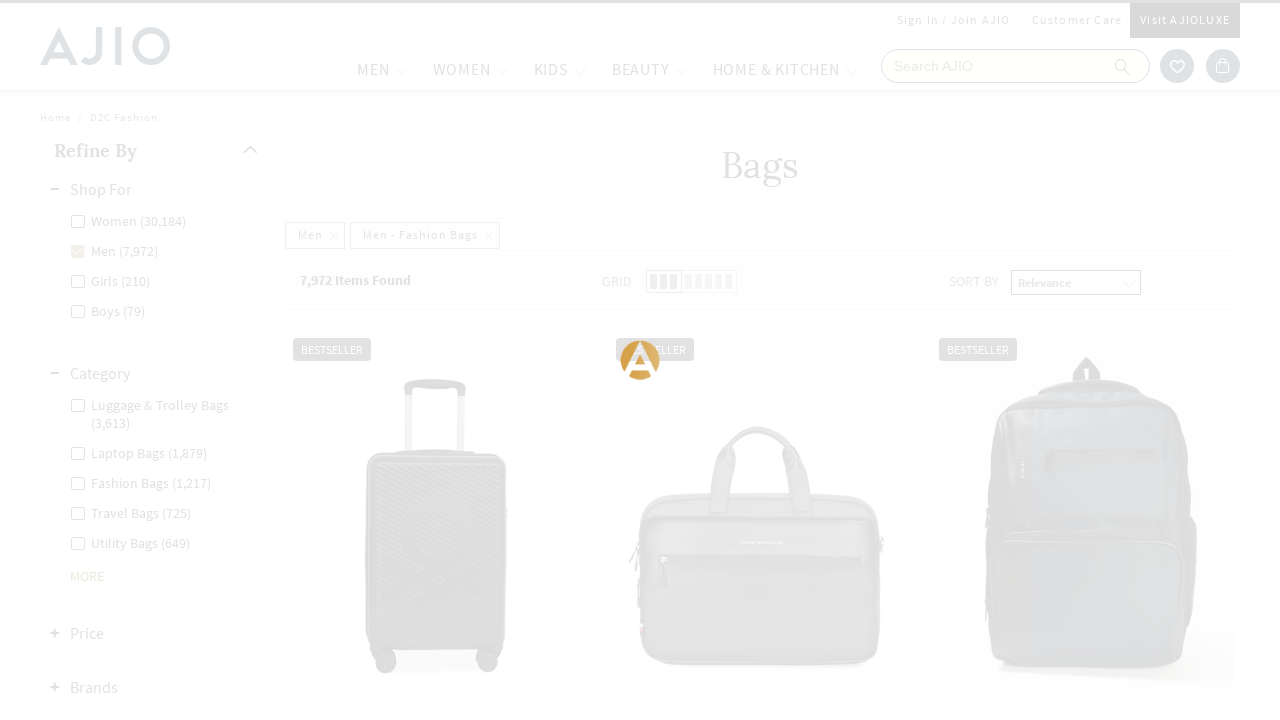

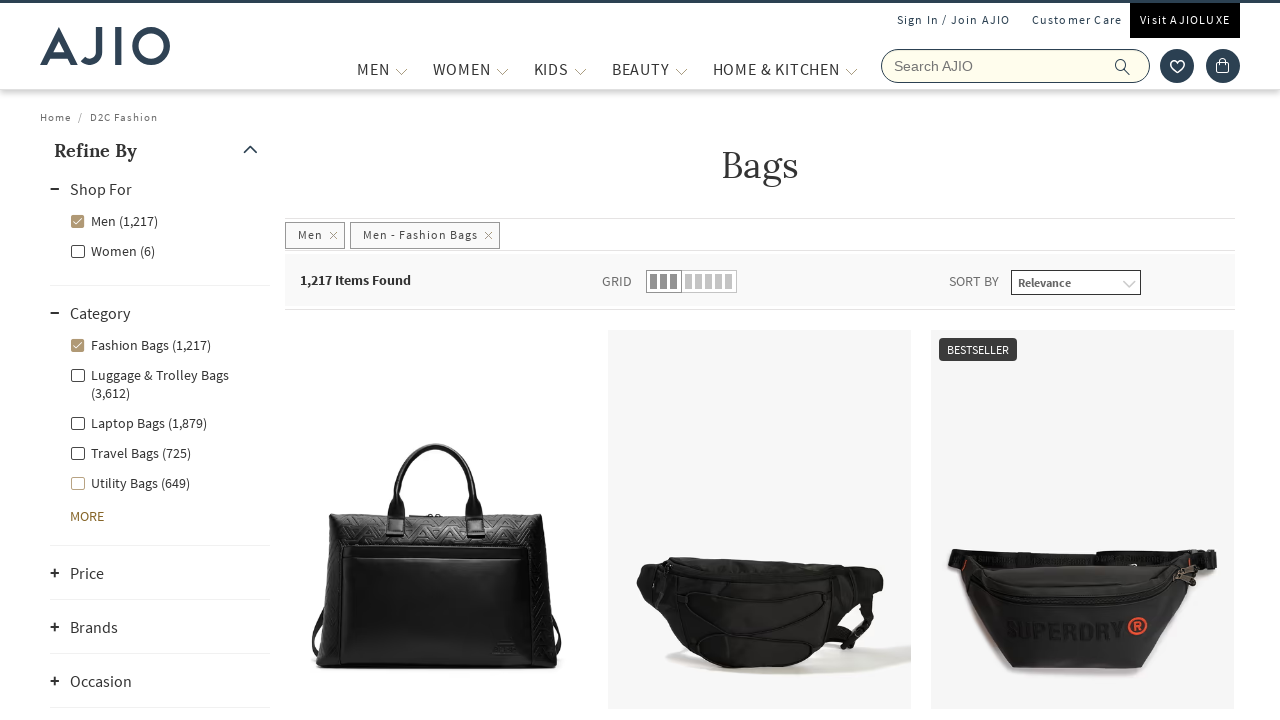